Tests dynamic content generation by clicking a button and waiting for specific text ("release") to appear in a designated element.

Starting URL: https://www.training-support.net/webelements/dynamic-content

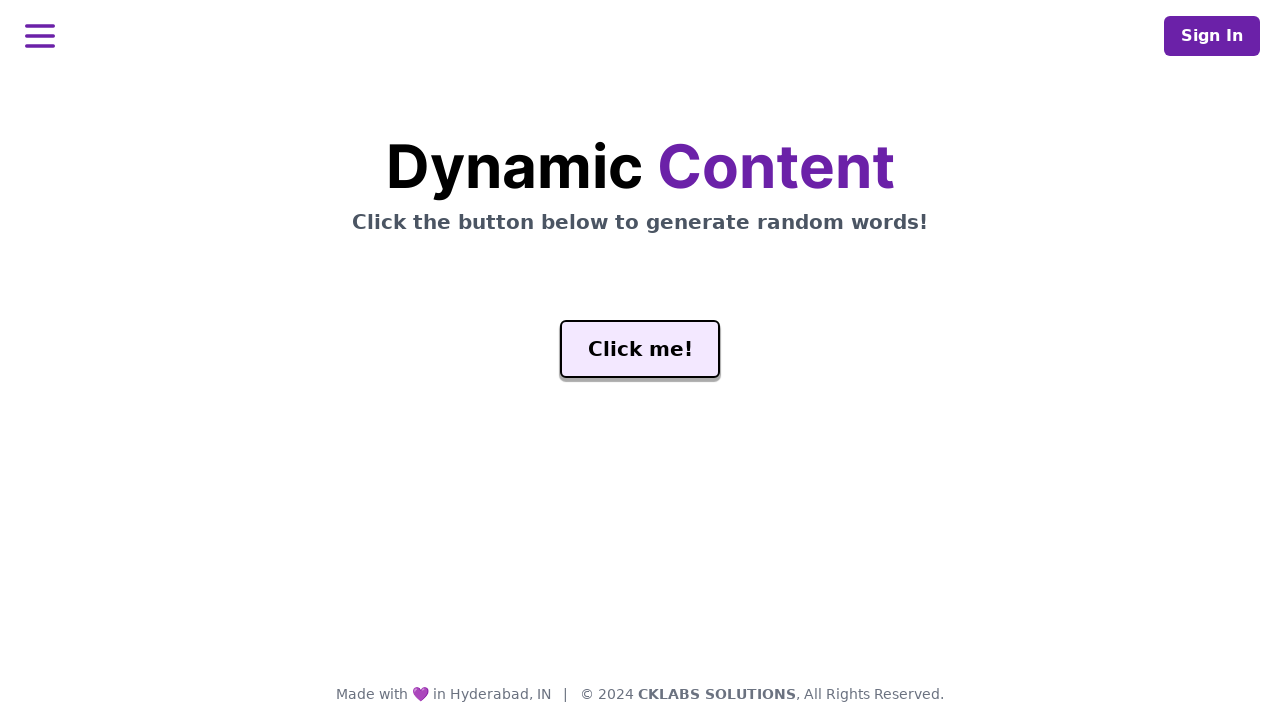

Clicked the generate button to trigger dynamic content at (640, 349) on #genButton
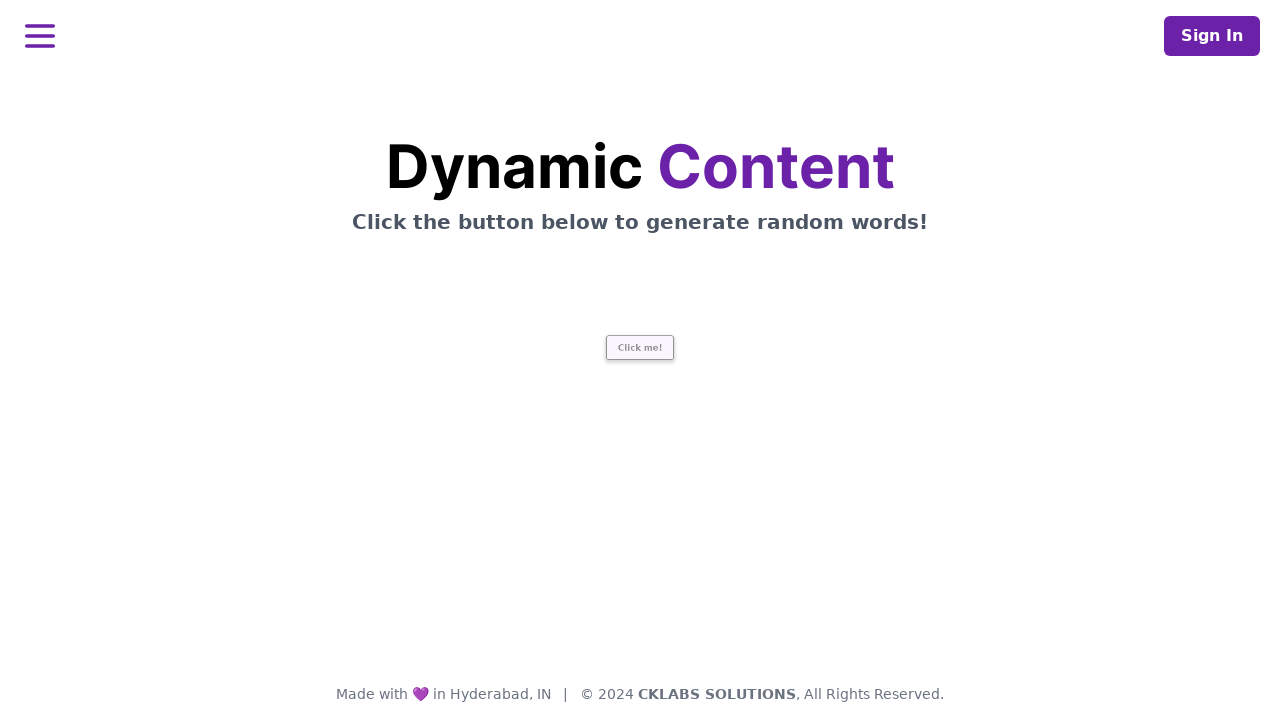

Waited for 'release' text to appear in the word element
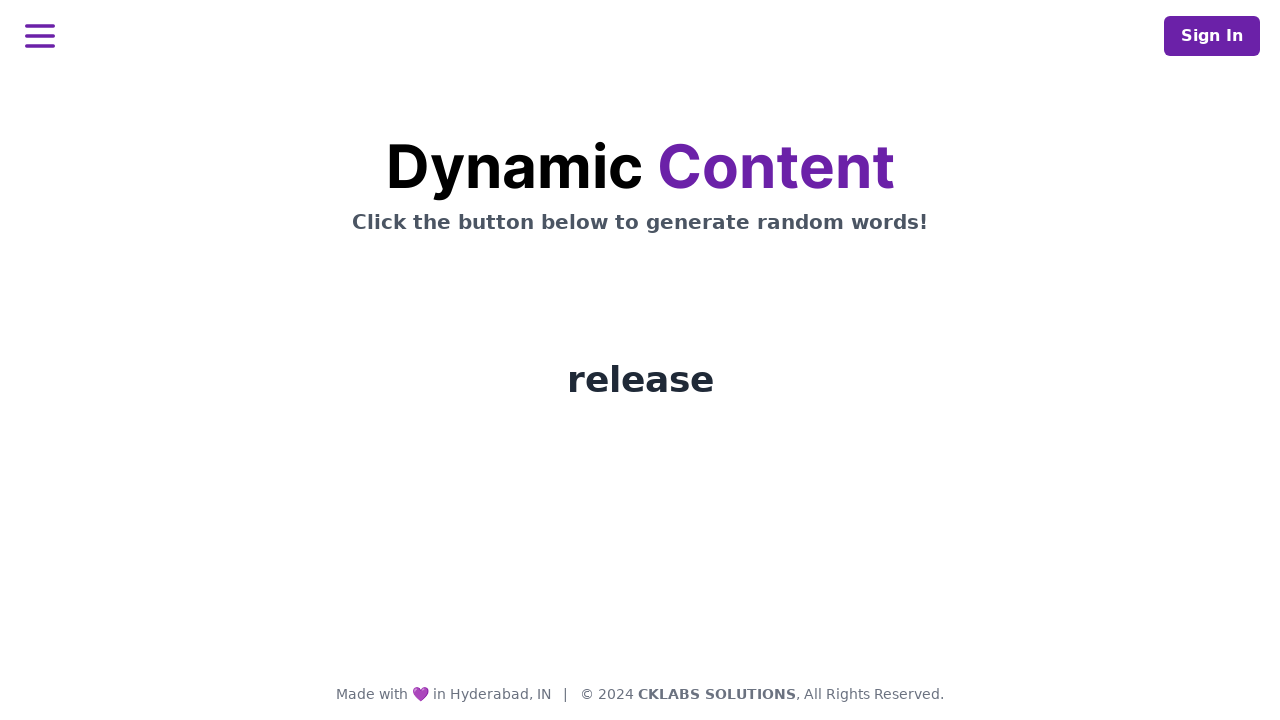

Verified the word element is visible
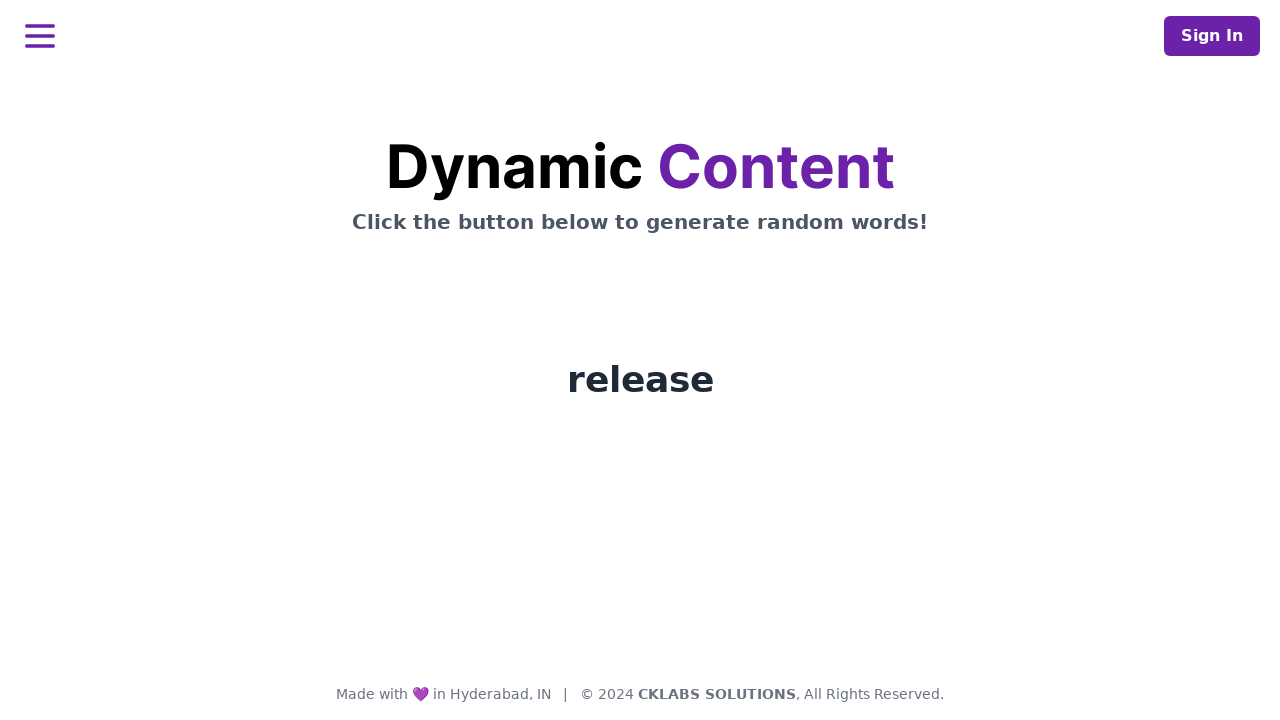

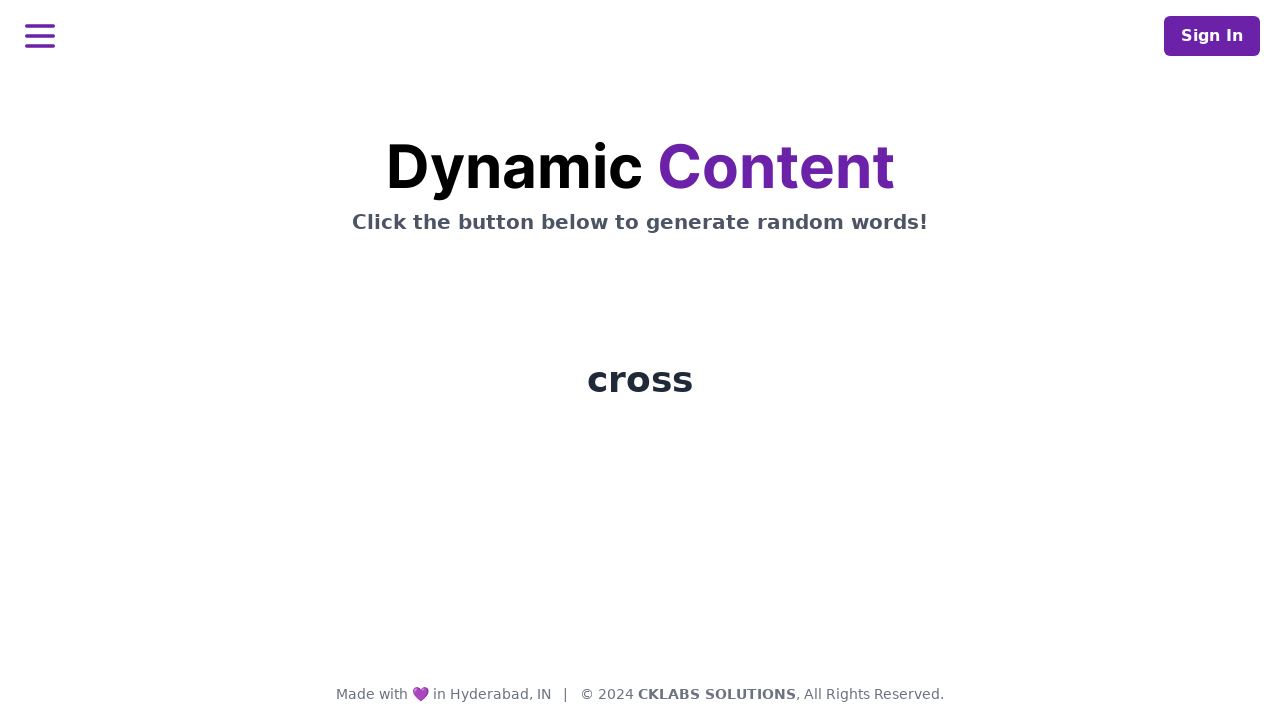